Tests jQuery UI sortable functionality by dragging and dropping list items to reorder them, using frame switching by index

Starting URL: https://jqueryui.com/

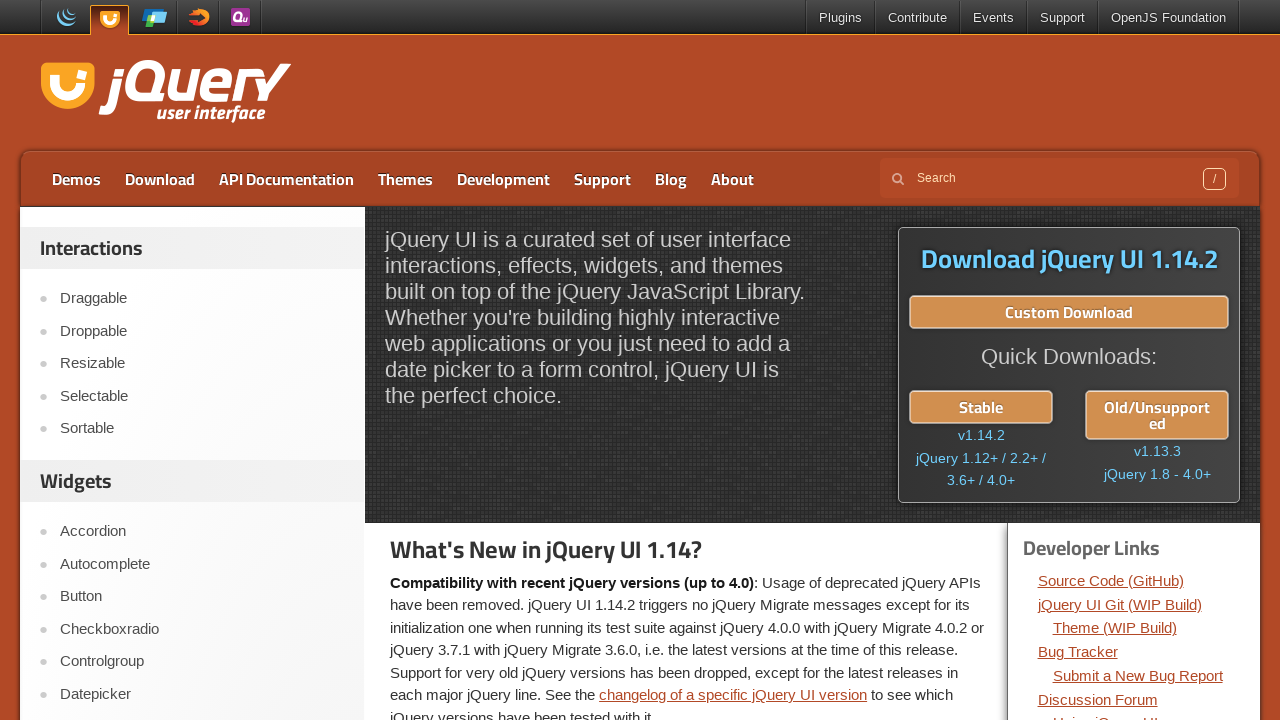

Clicked on Sortable link at (202, 429) on a:text('Sortable')
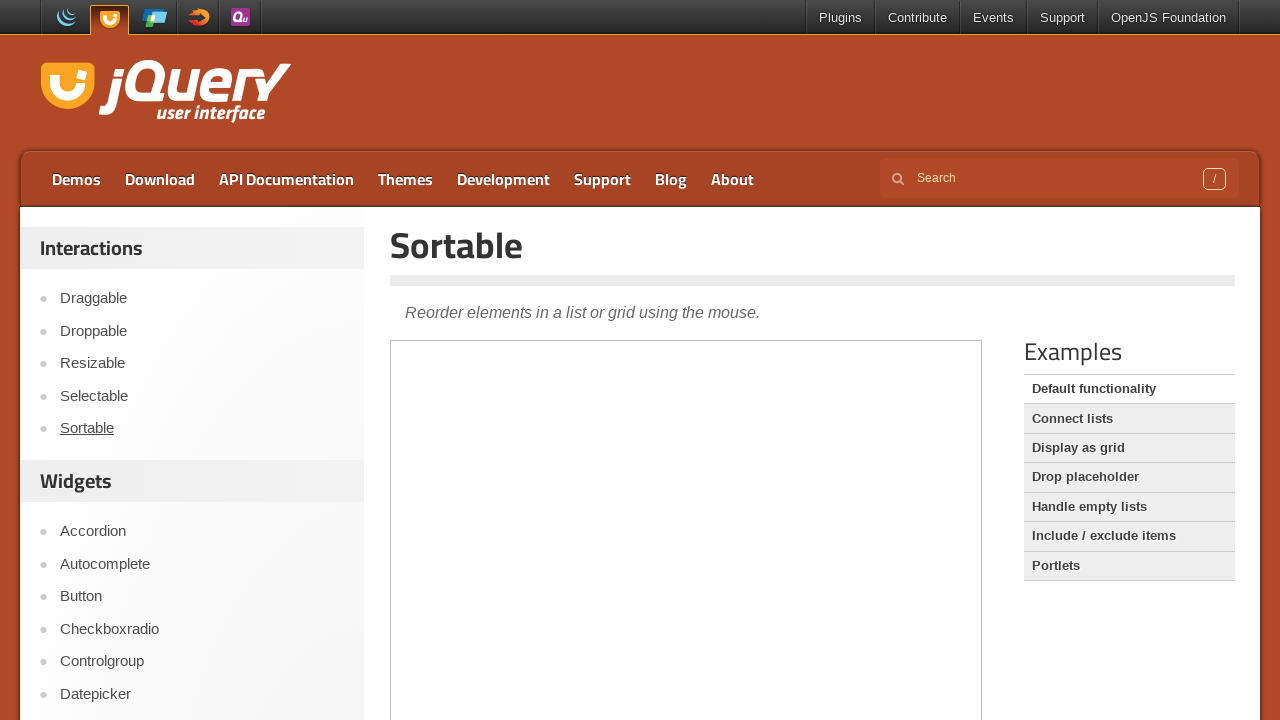

Located demo frame
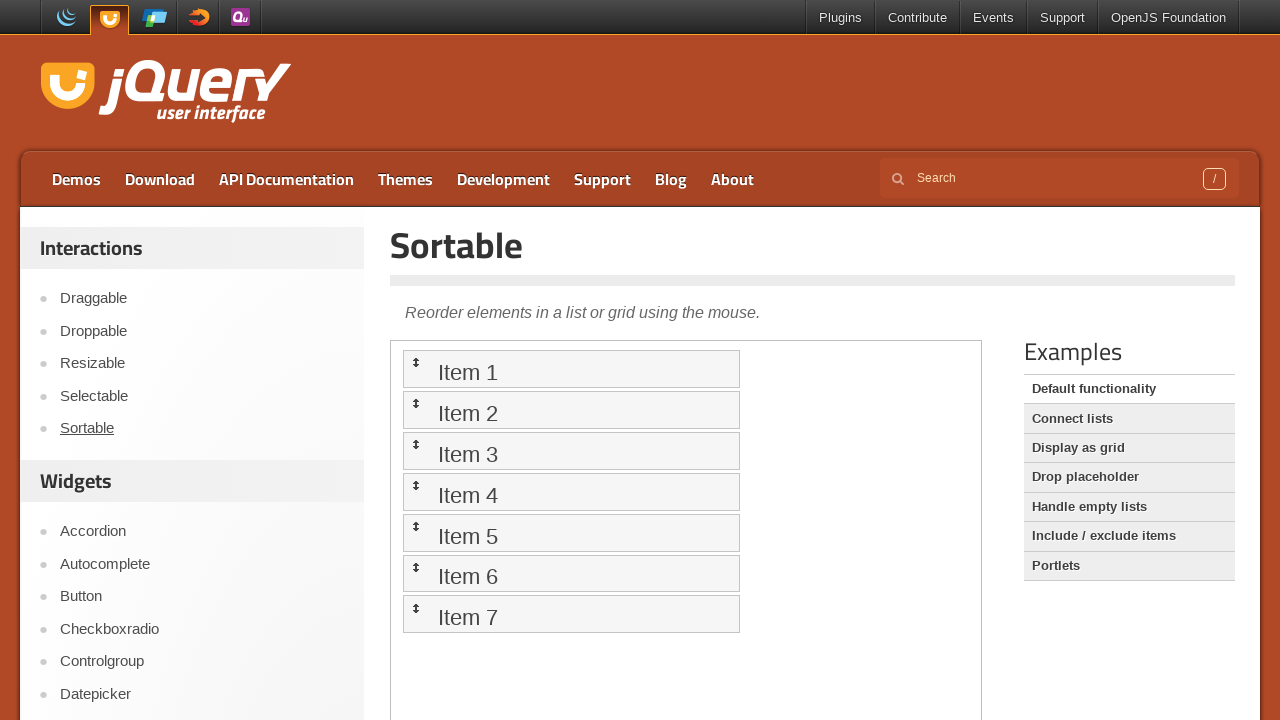

Dragged last list item to position 0 at (571, 369)
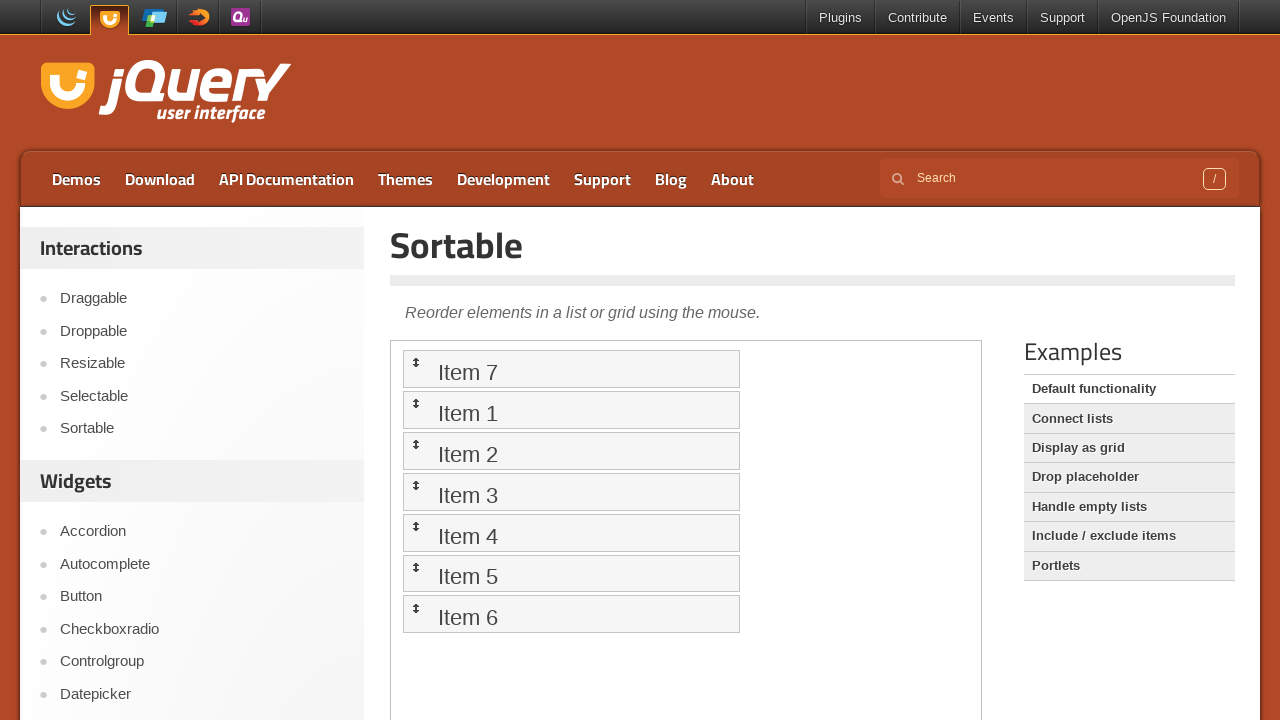

Waited for drag operation to complete at position 0
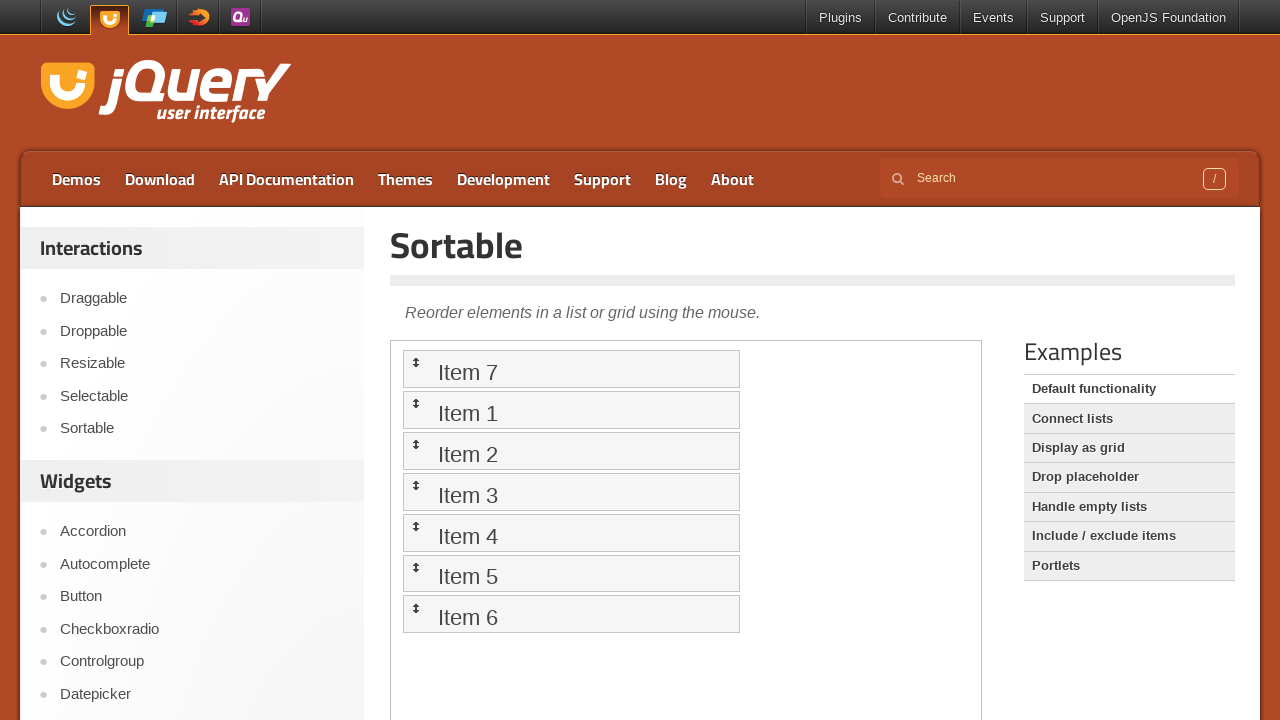

Dragged last list item to position 1 at (571, 410)
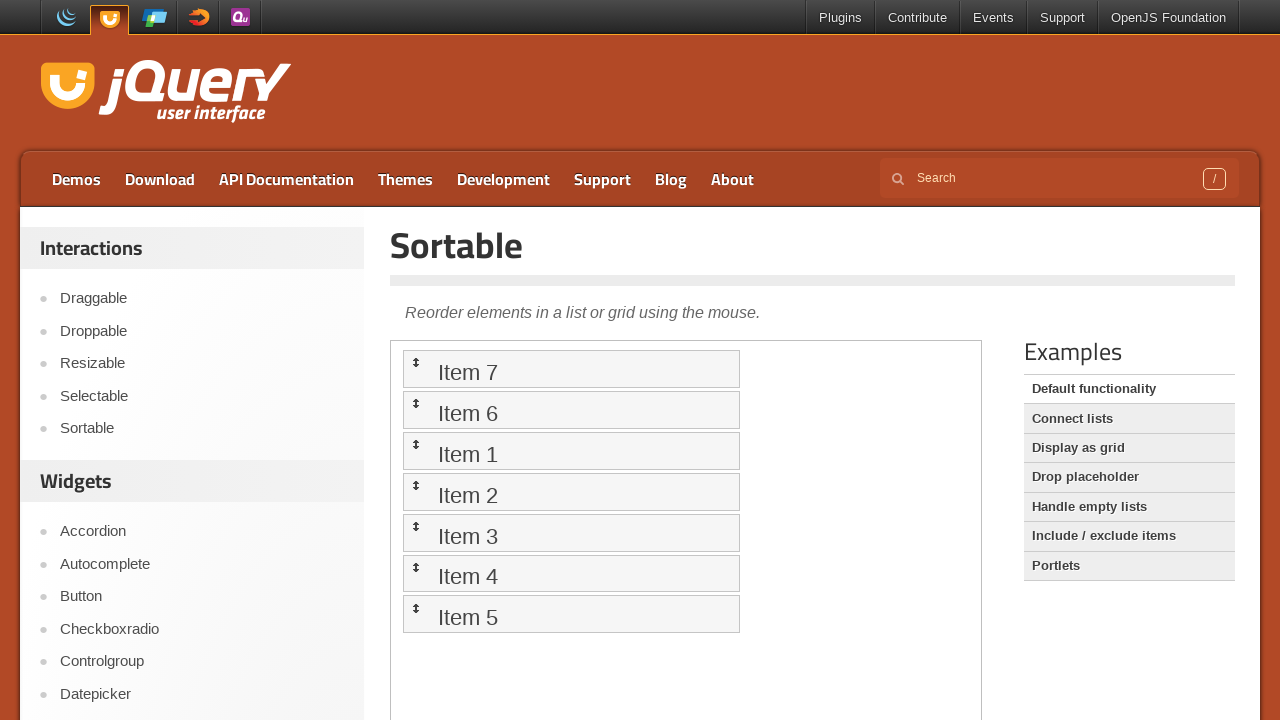

Waited for drag operation to complete at position 1
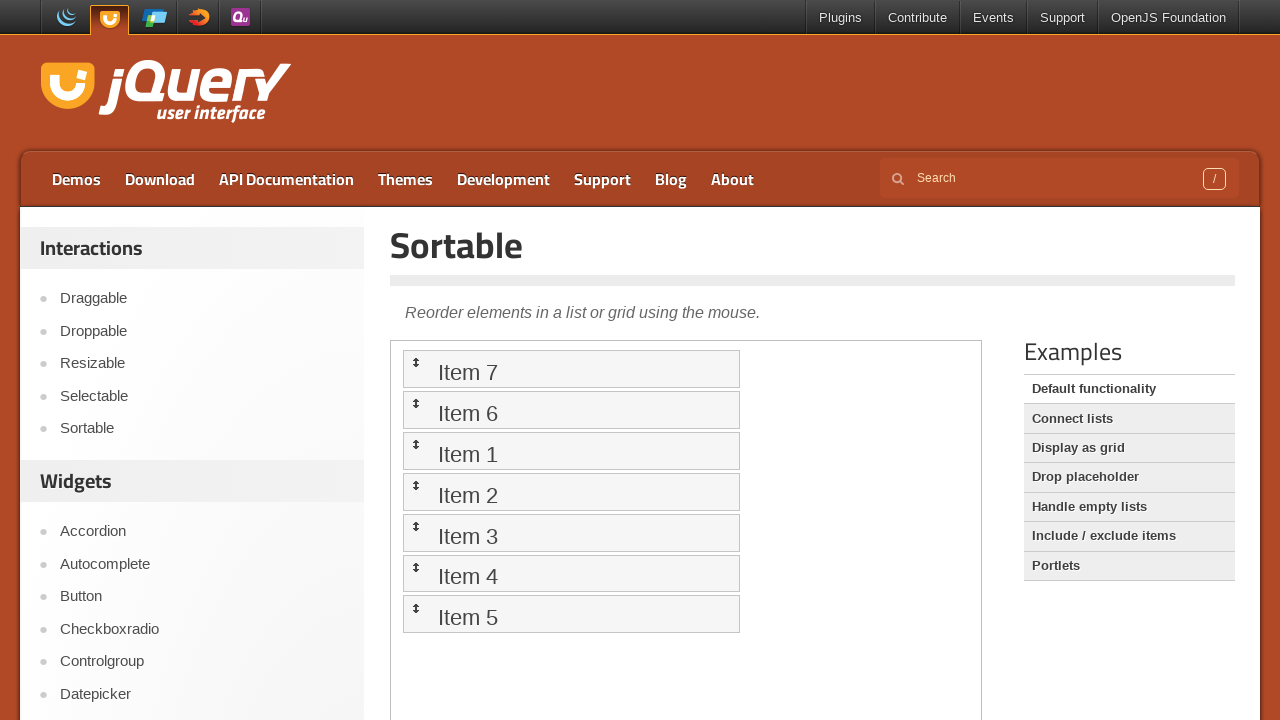

Dragged last list item to position 2 at (571, 451)
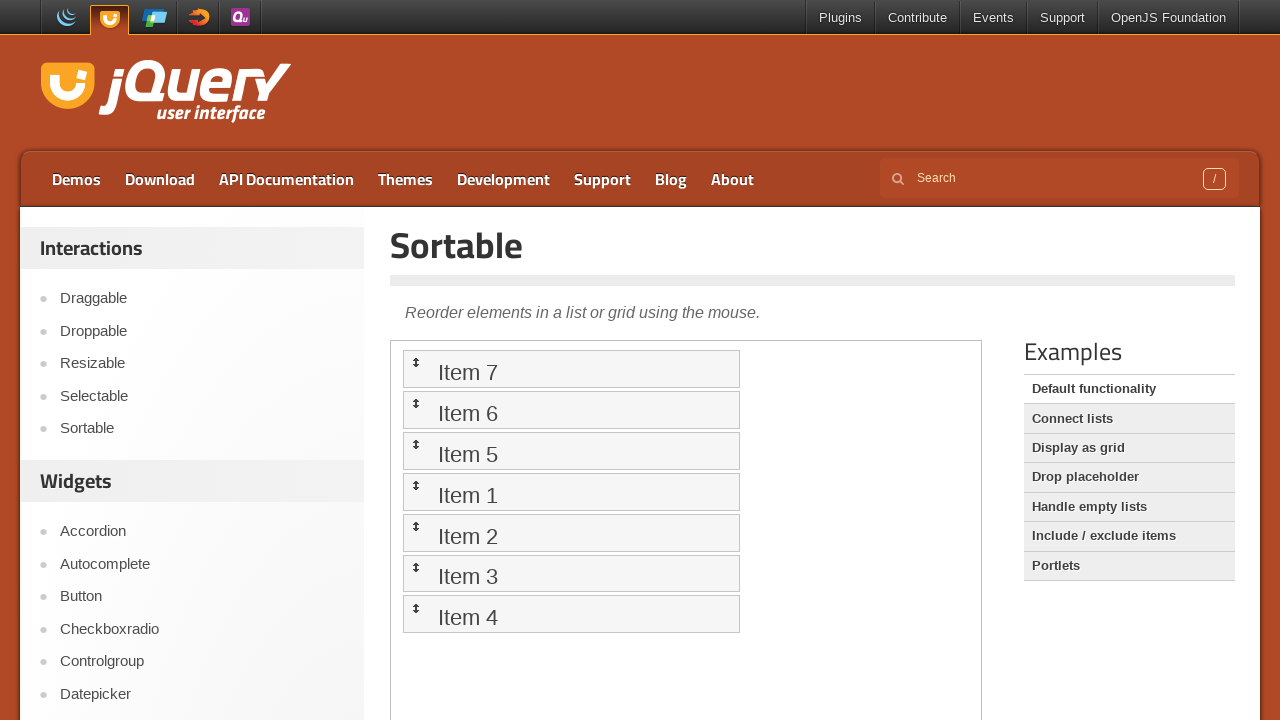

Waited for drag operation to complete at position 2
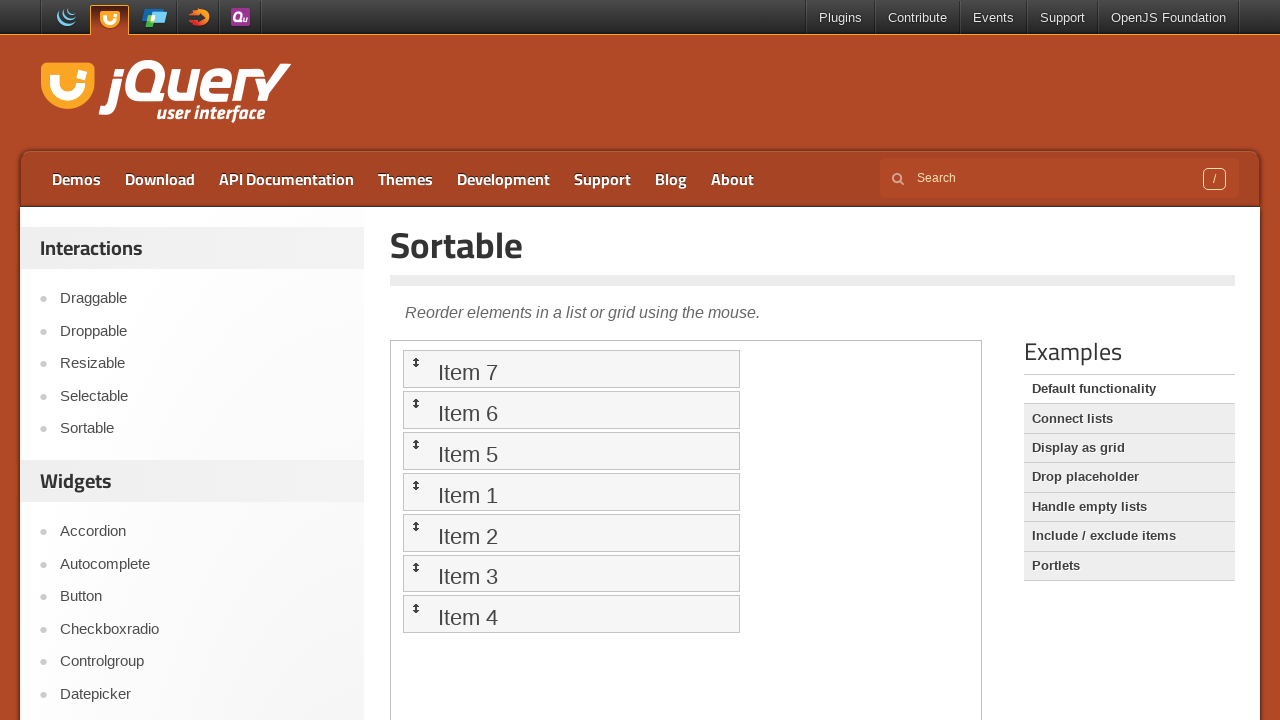

Dragged last list item to position 3 at (571, 492)
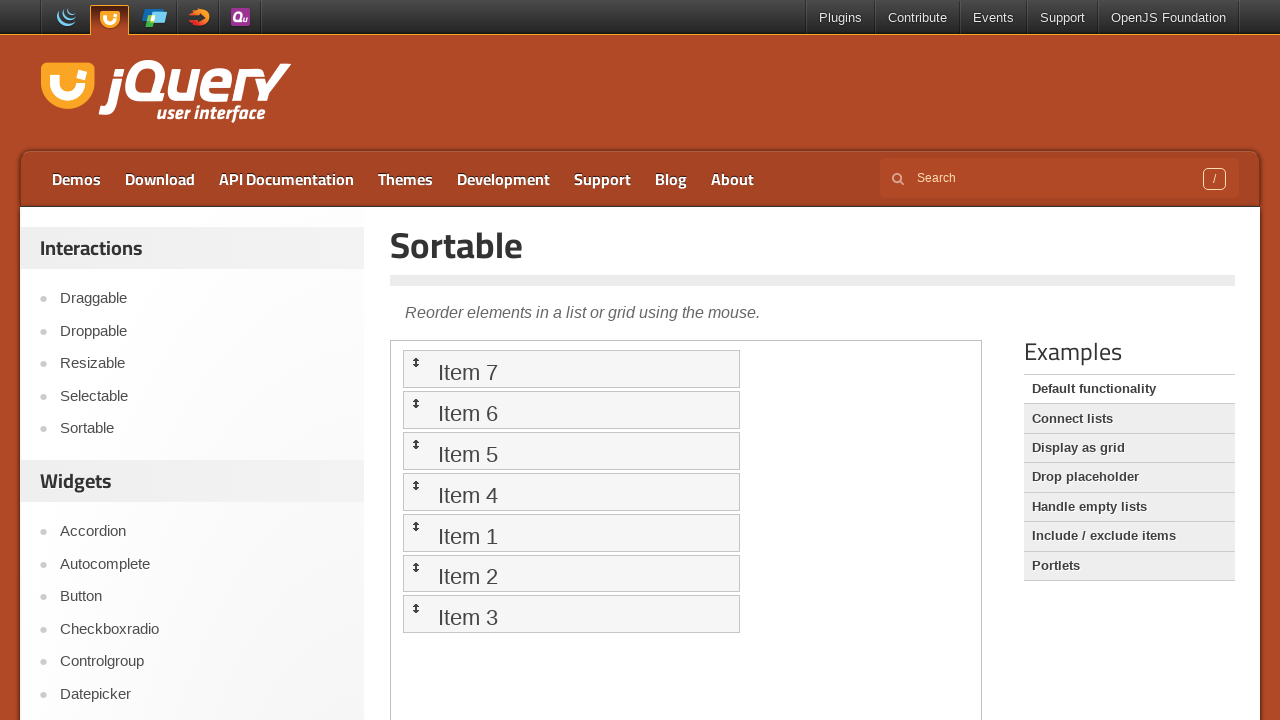

Waited for drag operation to complete at position 3
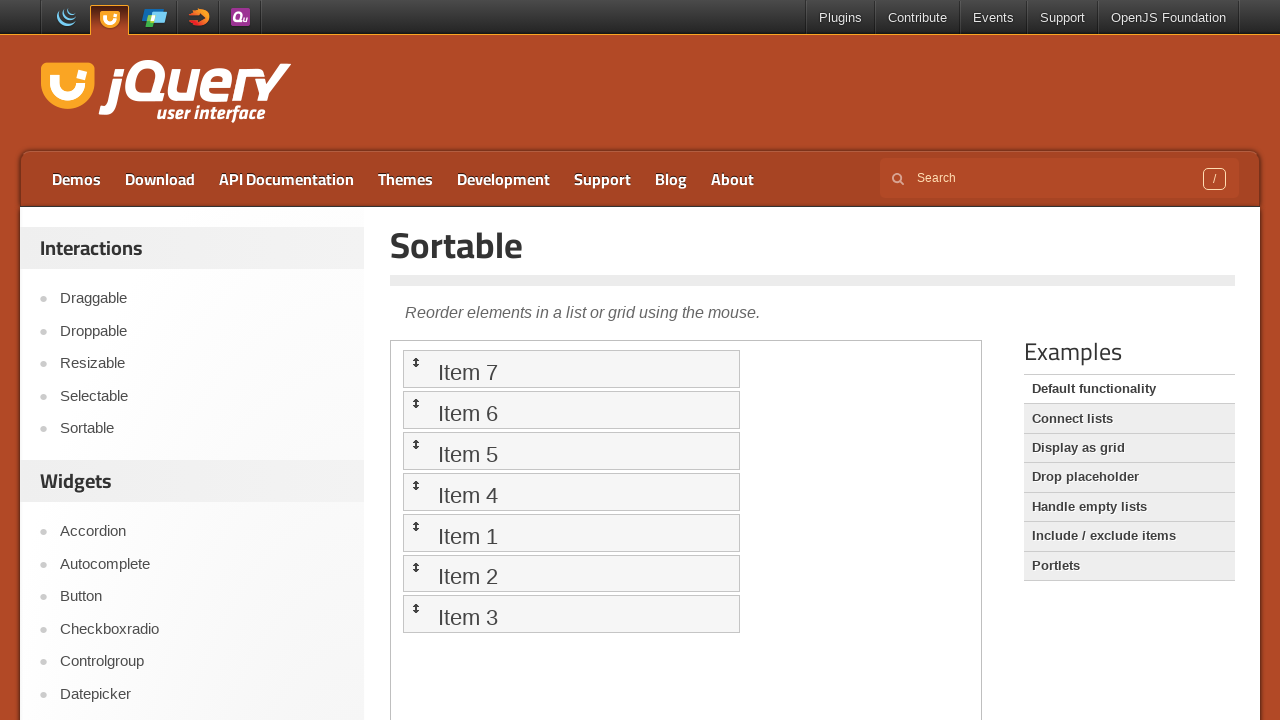

Dragged last list item to position 4 at (571, 532)
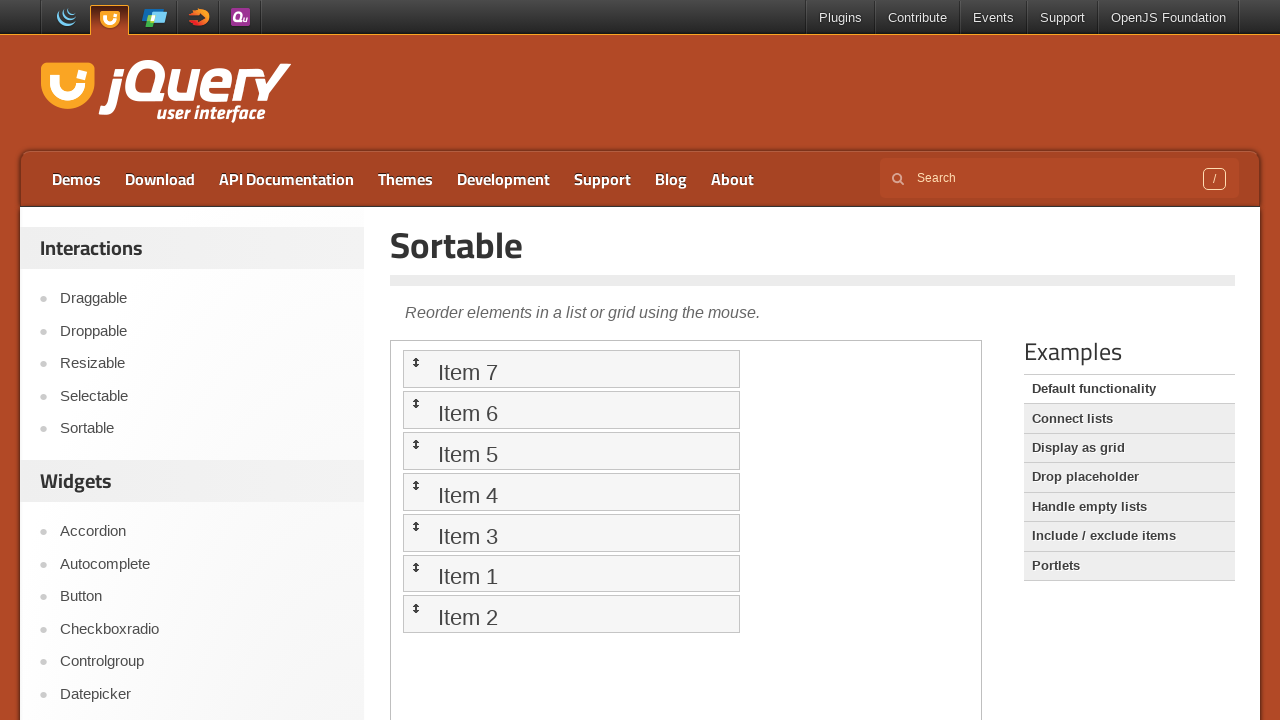

Waited for drag operation to complete at position 4
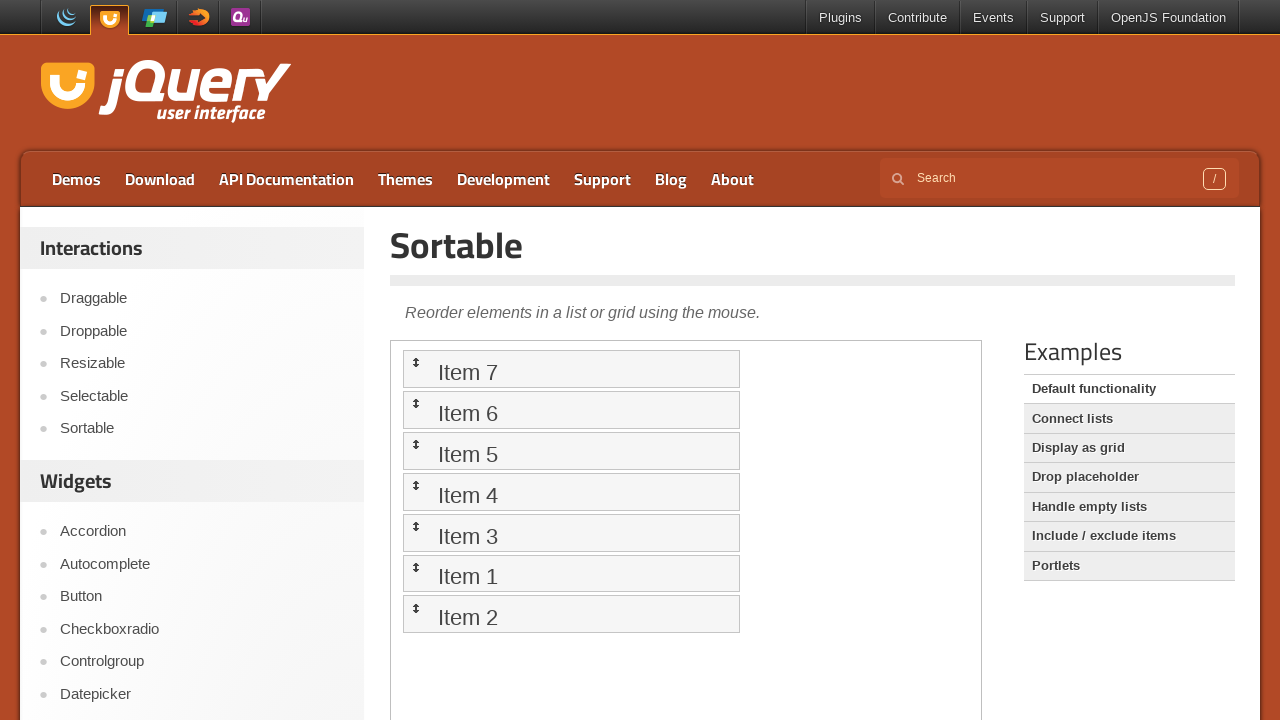

Dragged last list item to position 5 at (571, 573)
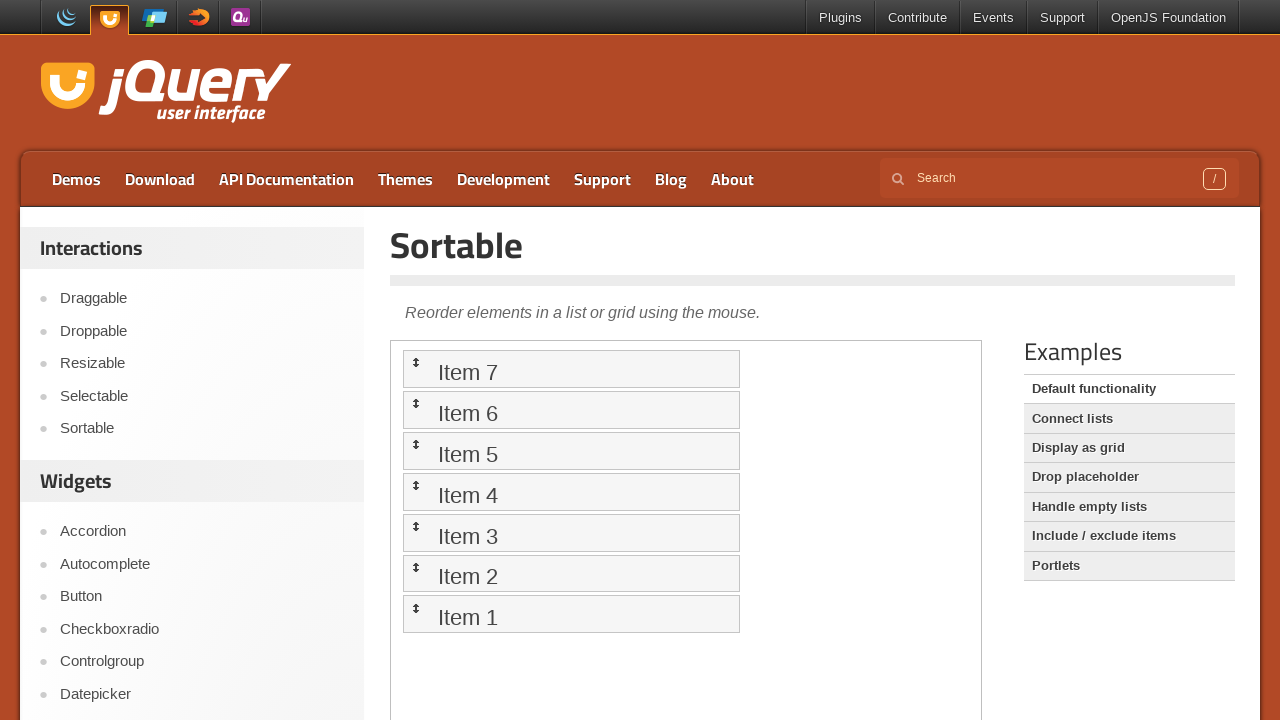

Waited for drag operation to complete at position 5
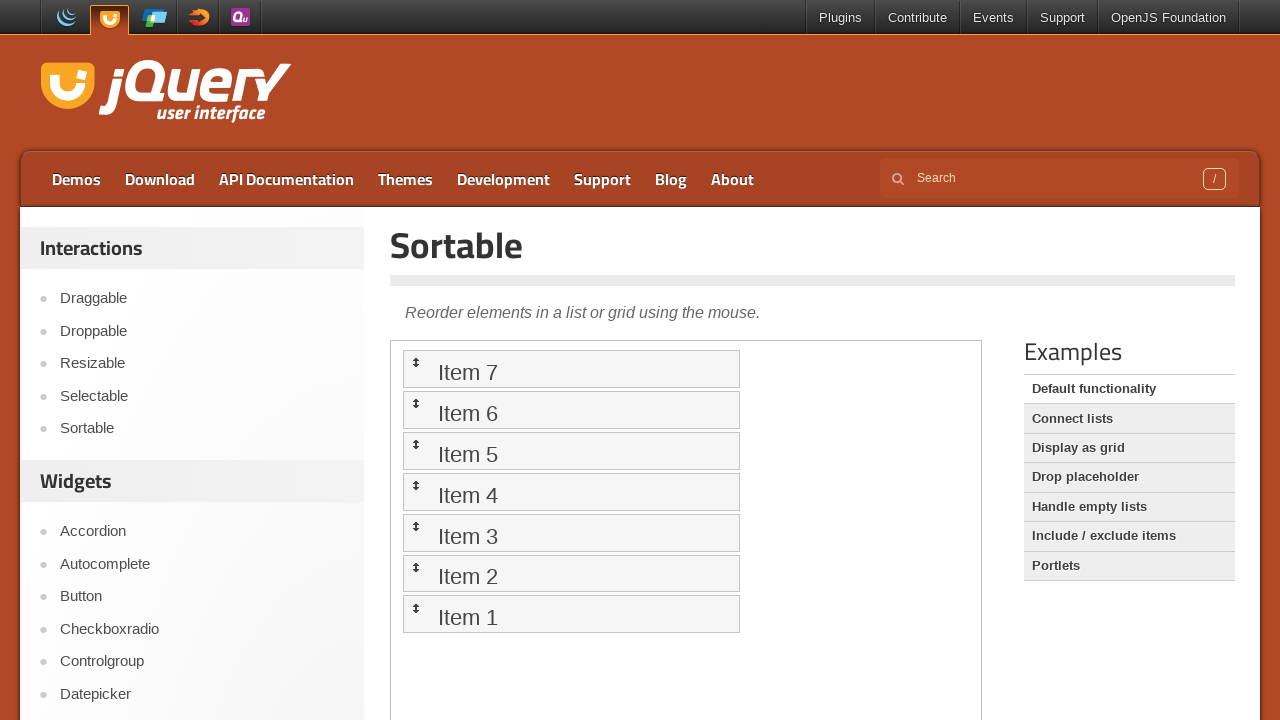

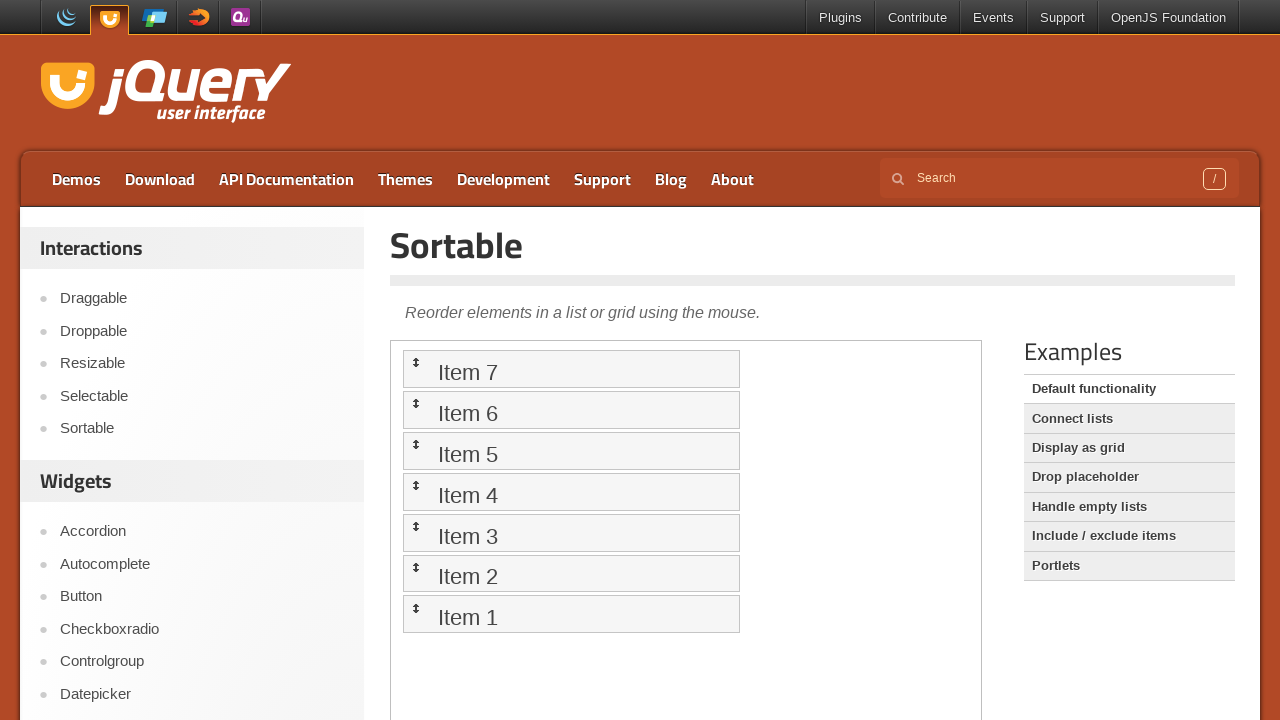